Tests file upload functionality on a practice website by selecting a file using the file input element.

Starting URL: https://leafground.com/file.xhtml

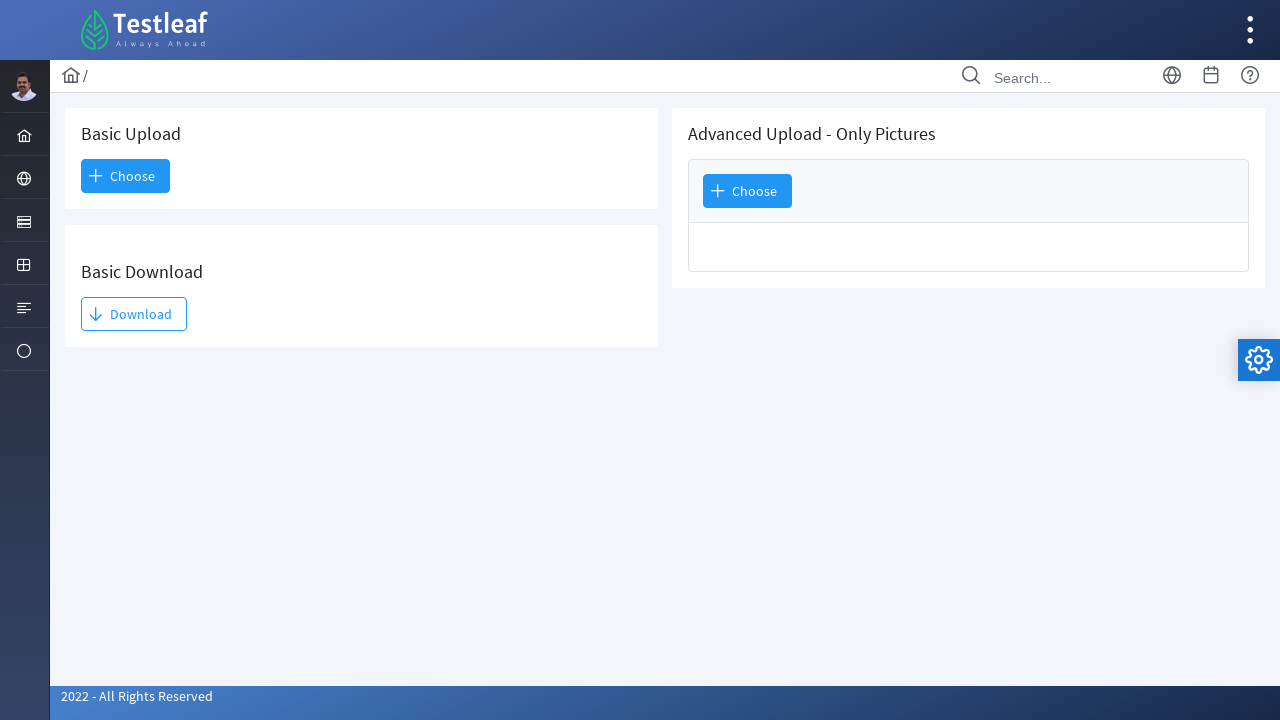

Created temporary text file for upload testing
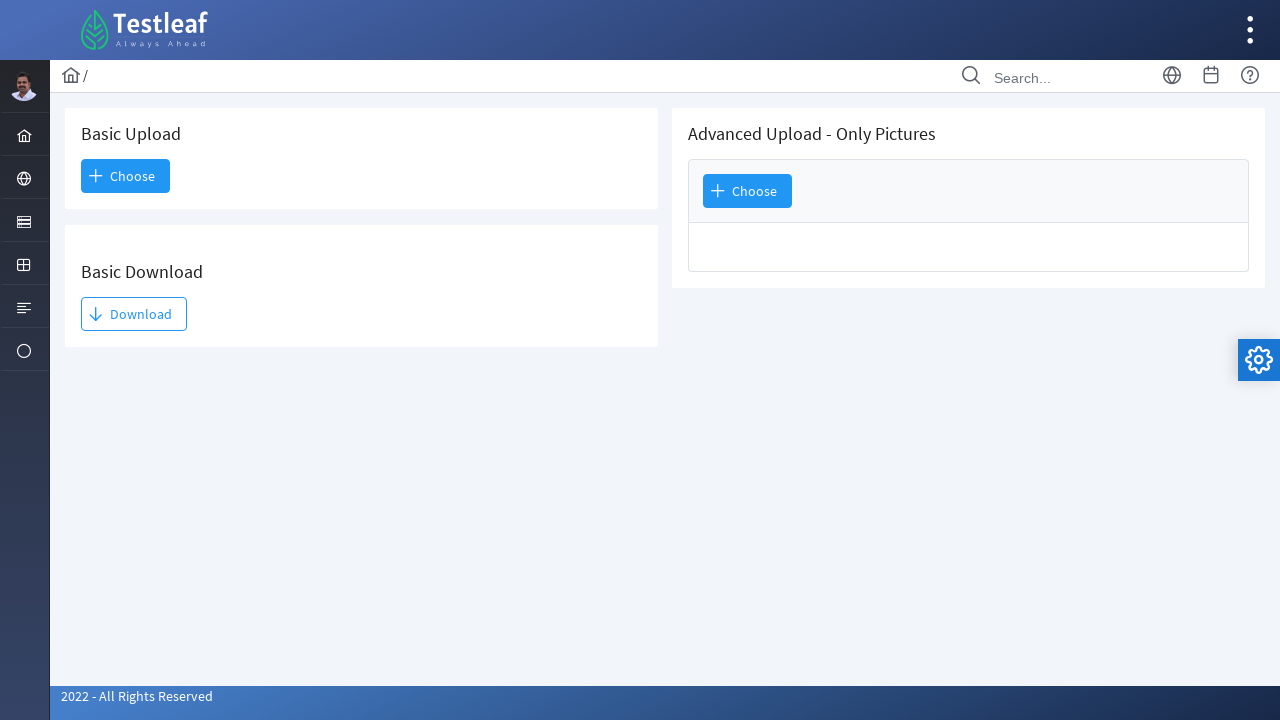

Selected and uploaded test file using file input element
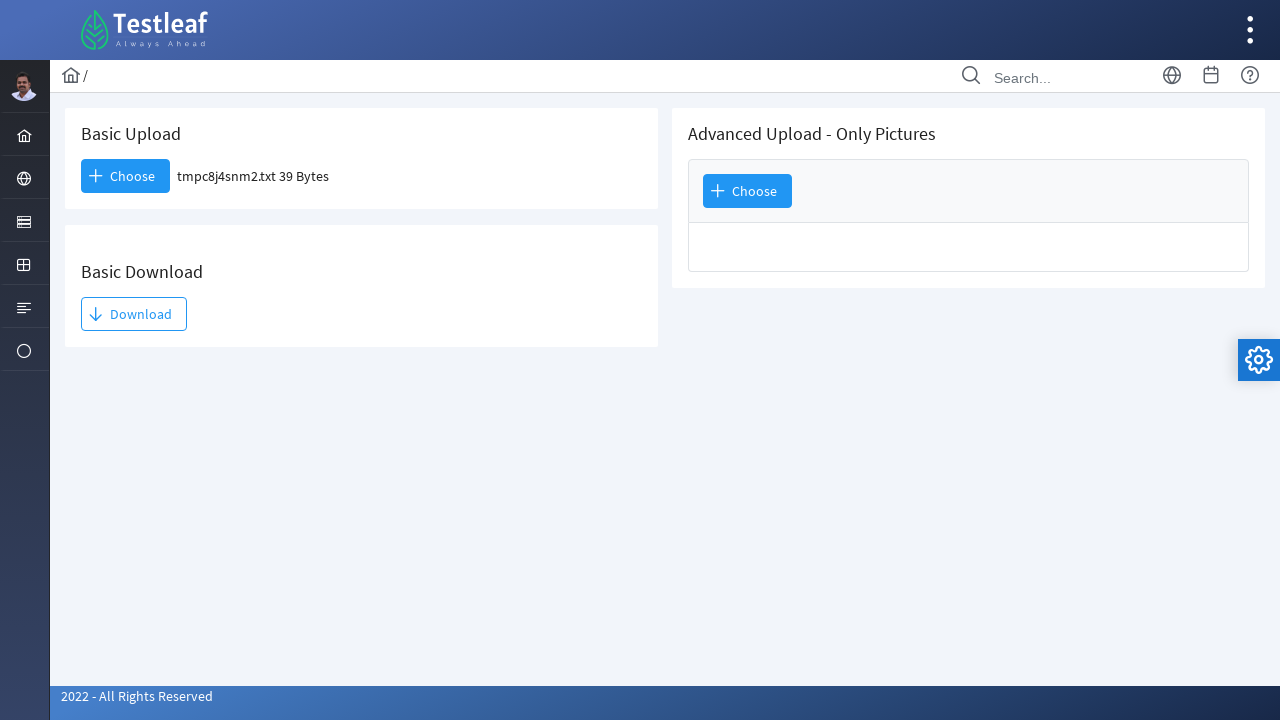

Cleaned up temporary test file
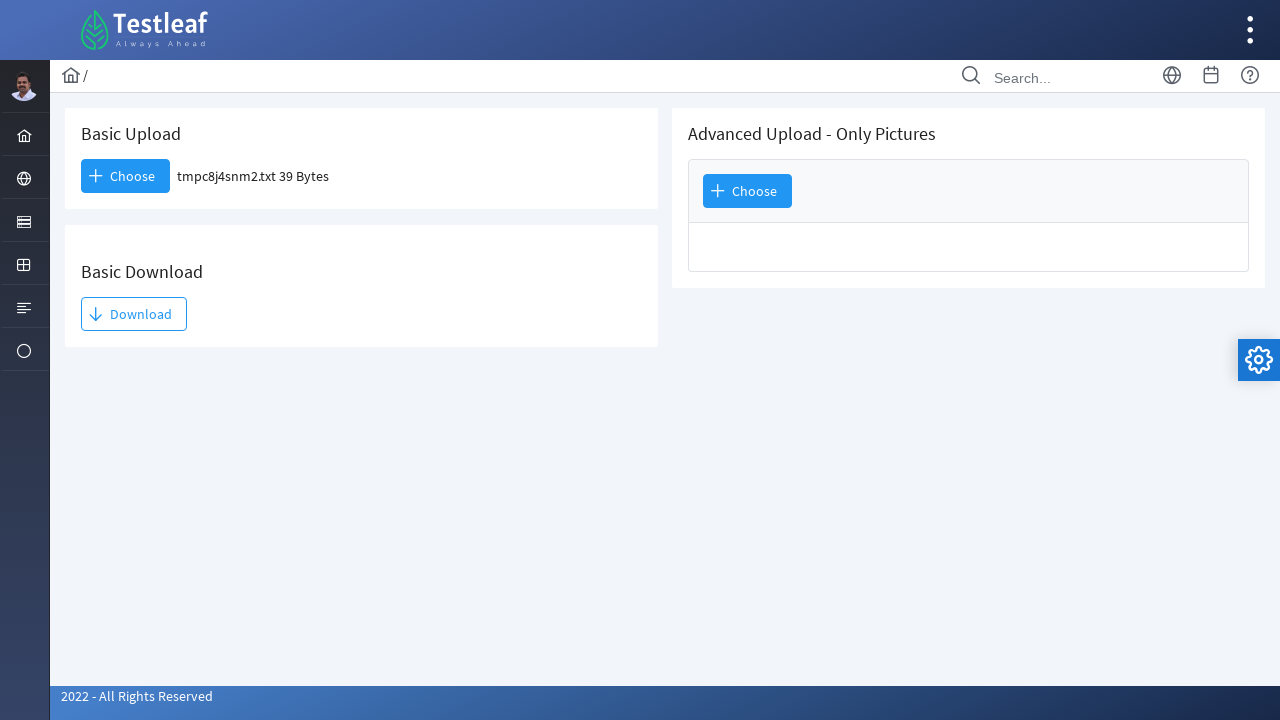

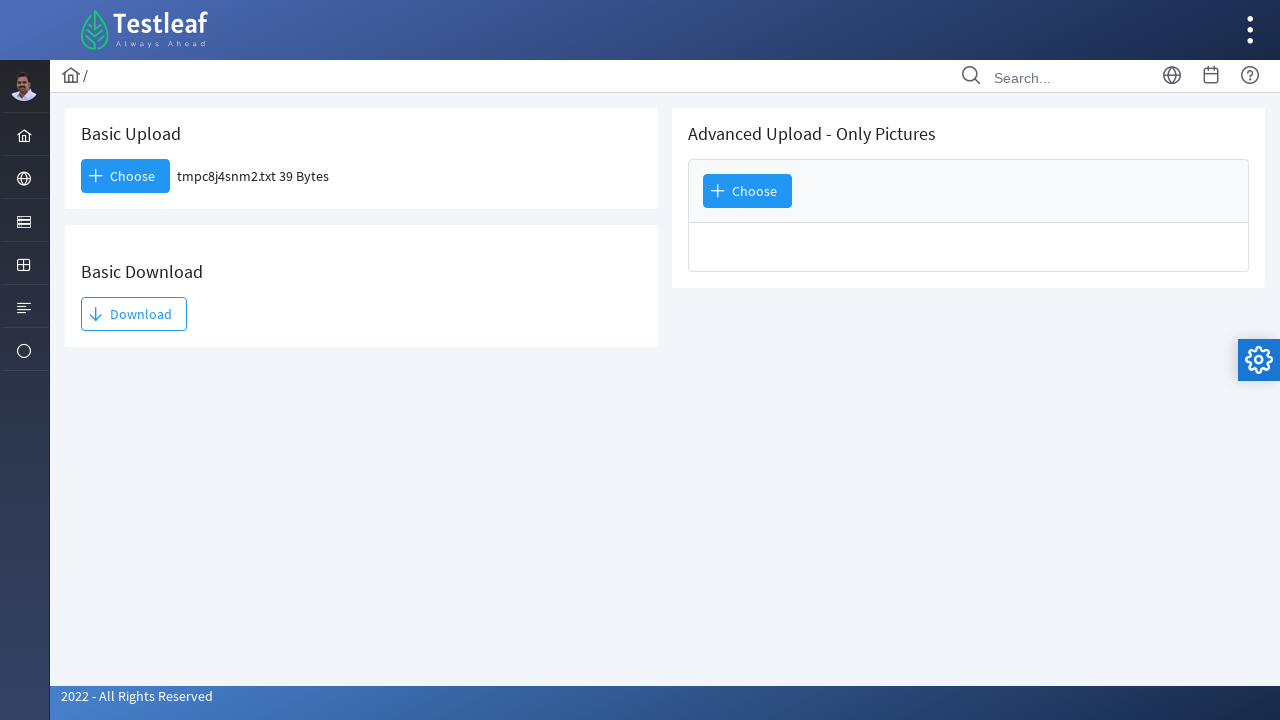